Tests the search functionality in the web table by entering a search term to filter records

Starting URL: https://demoqa.com/webtables

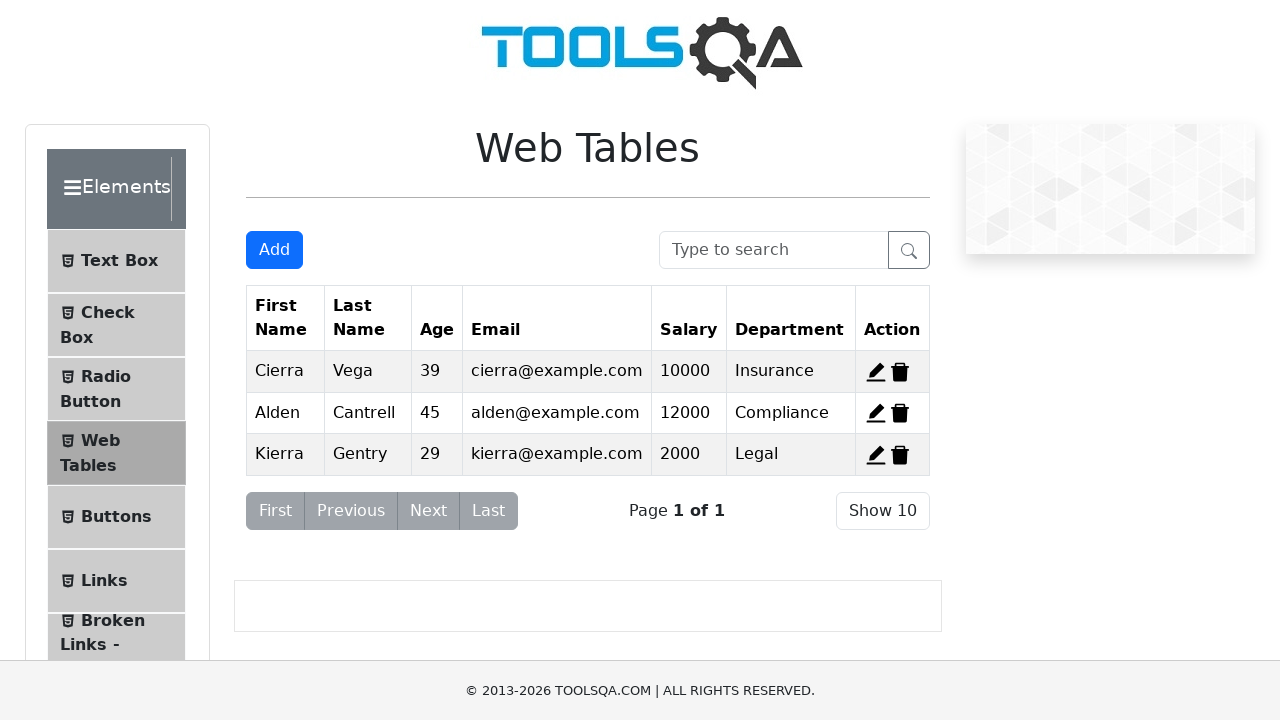

Cleared the search field on #searchBox
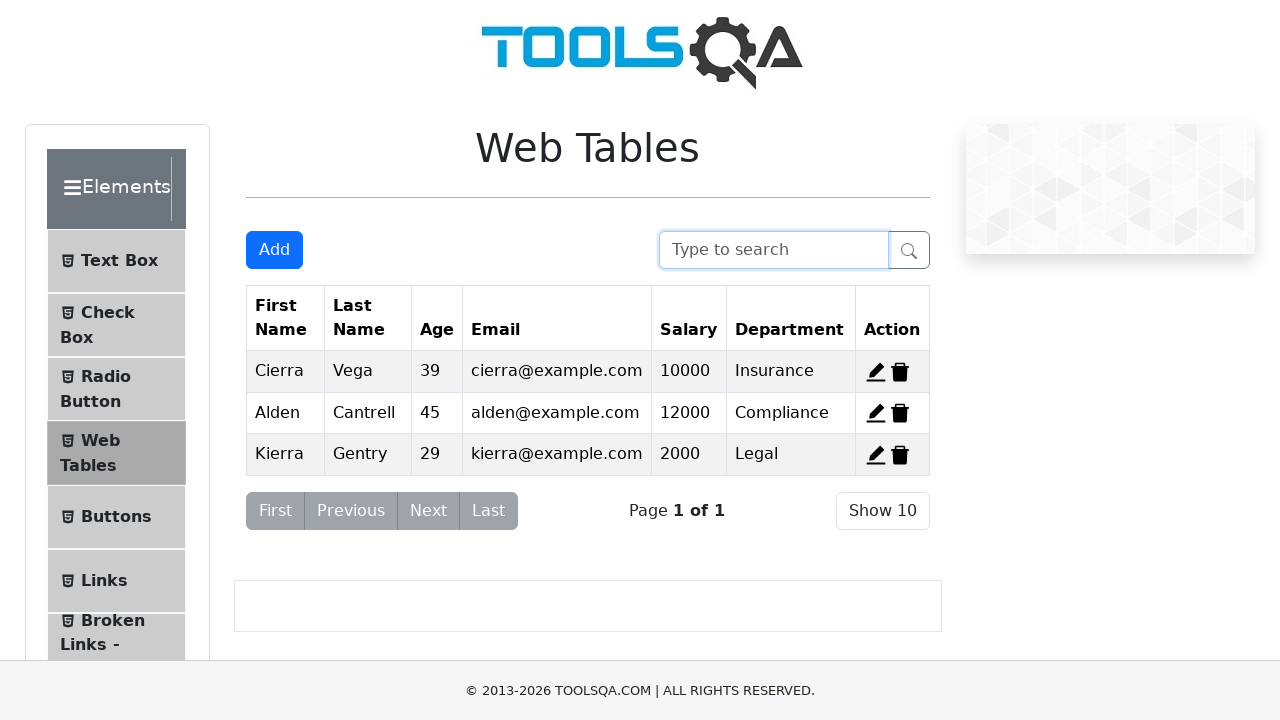

Entered 'Block' as search term in the search field on #searchBox
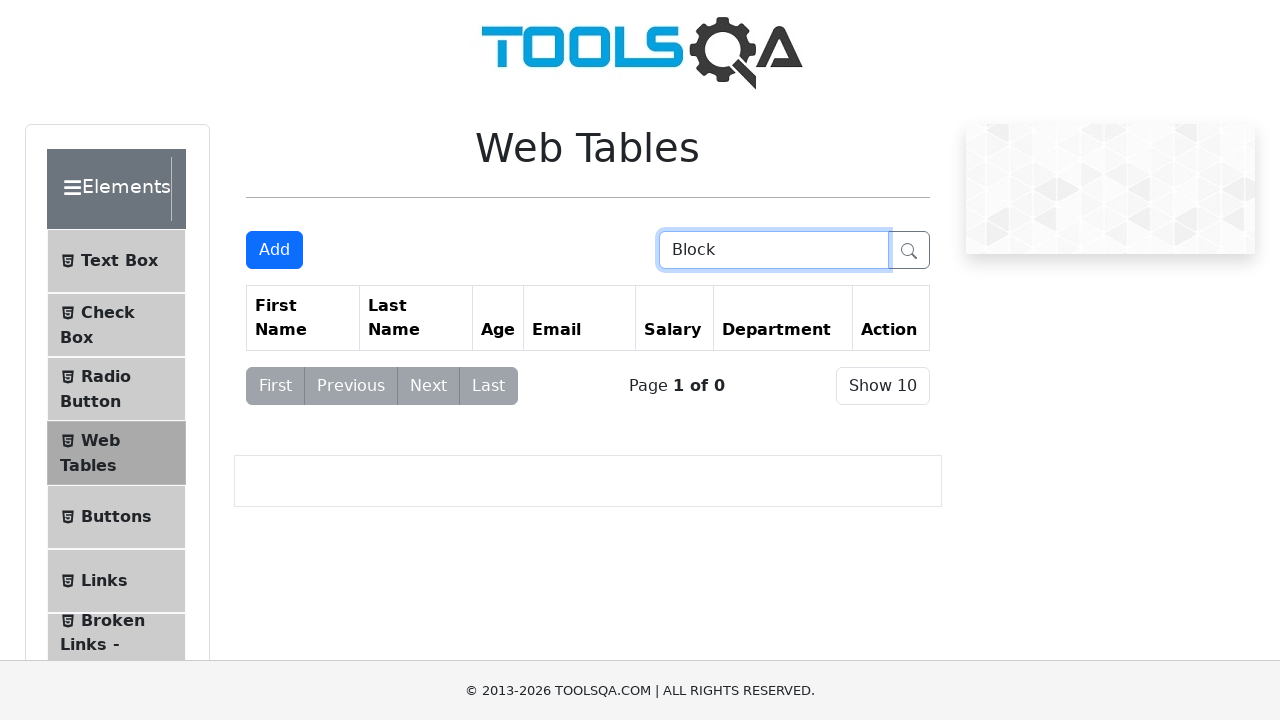

Waited for table to filter results
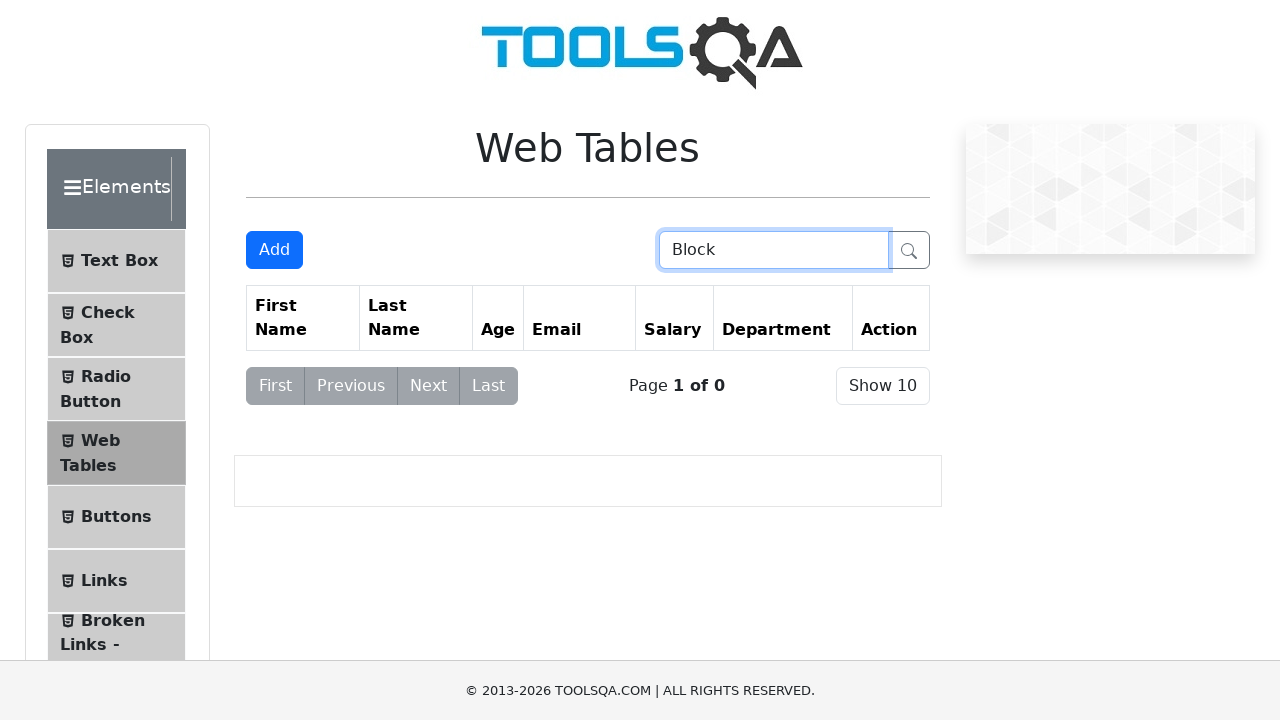

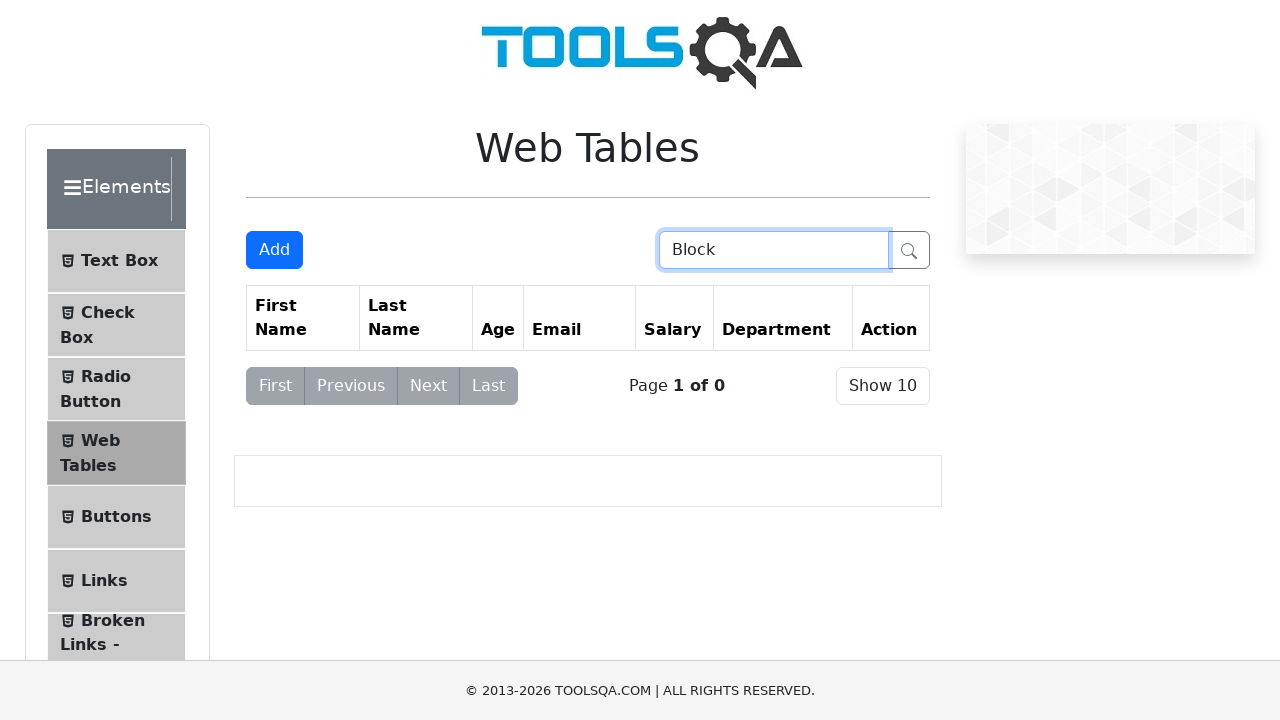